Tests the Explore and Compare chart radio buttons by clicking each one to open its modal, verifying the content, and closing the modal

Starting URL: https://business.comcast.com/learn/phone/voice-mobility?disablescripts=true

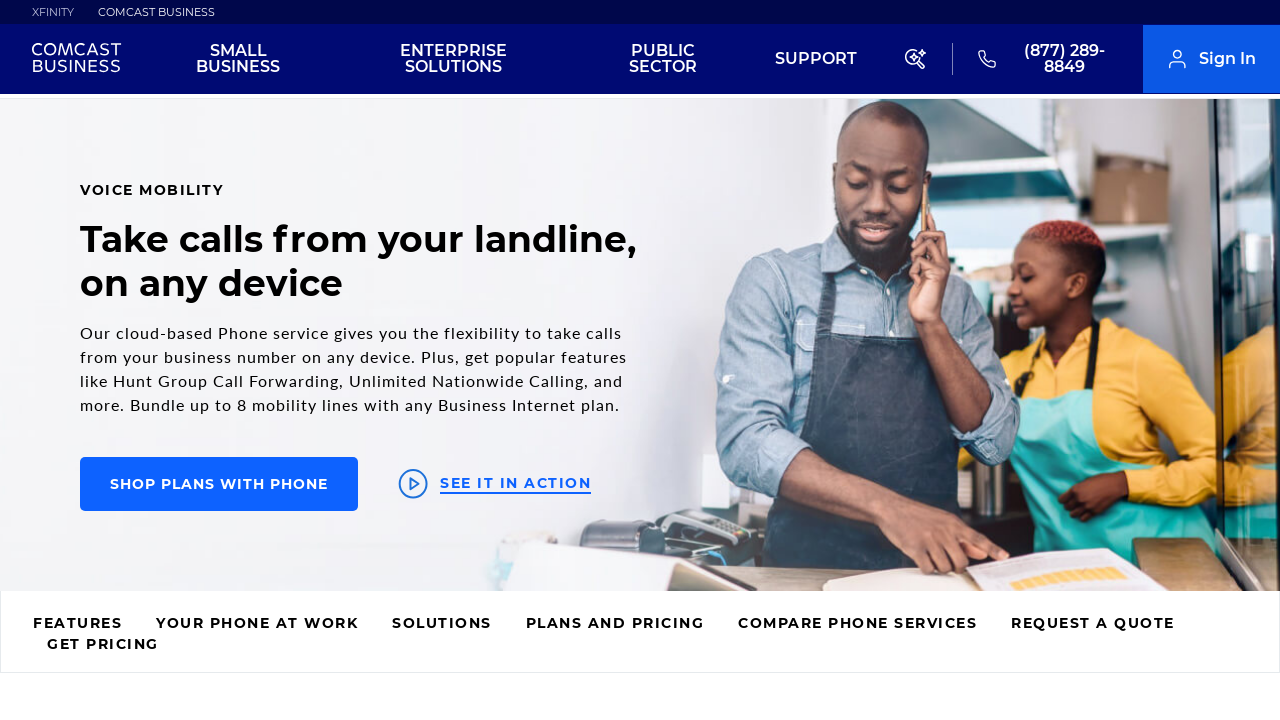

Clicked Capacity radio button at (251, 360) on xpath=//*[@id="cb-table-scroll"]/div/table/tbody/tr[1]/th/button
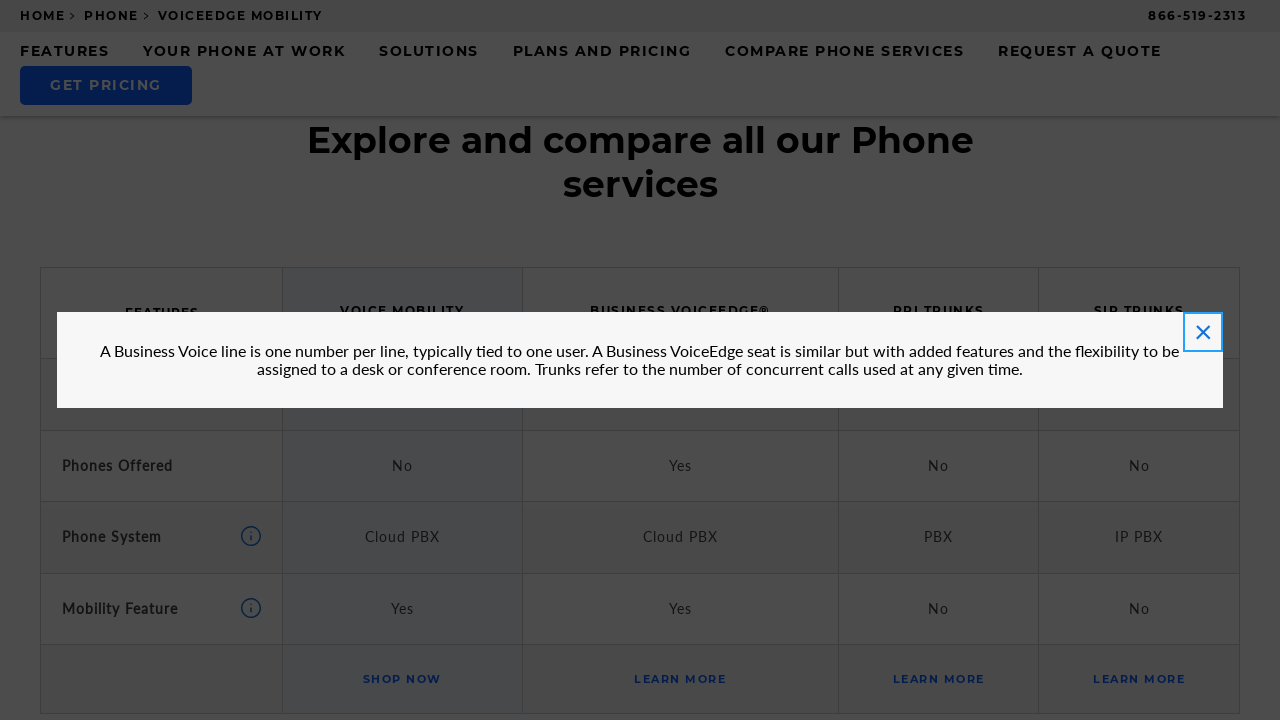

Capacity modal loaded
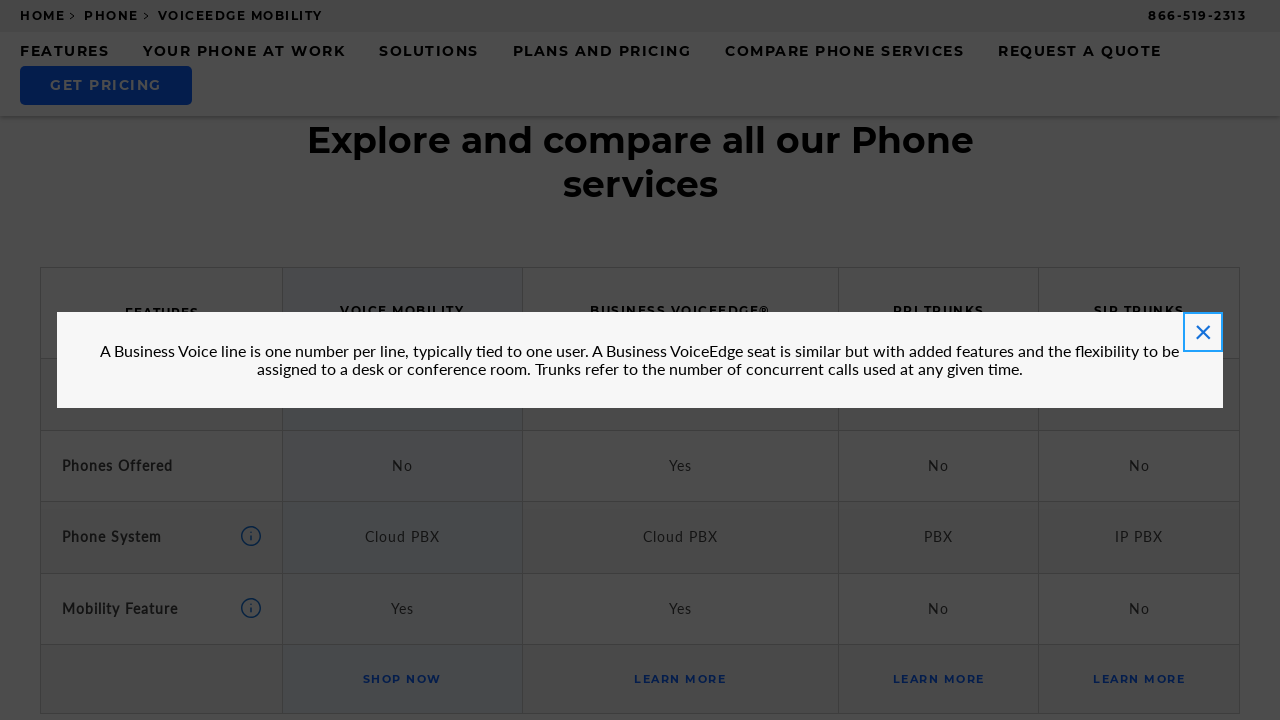

Retrieved Capacity modal text content
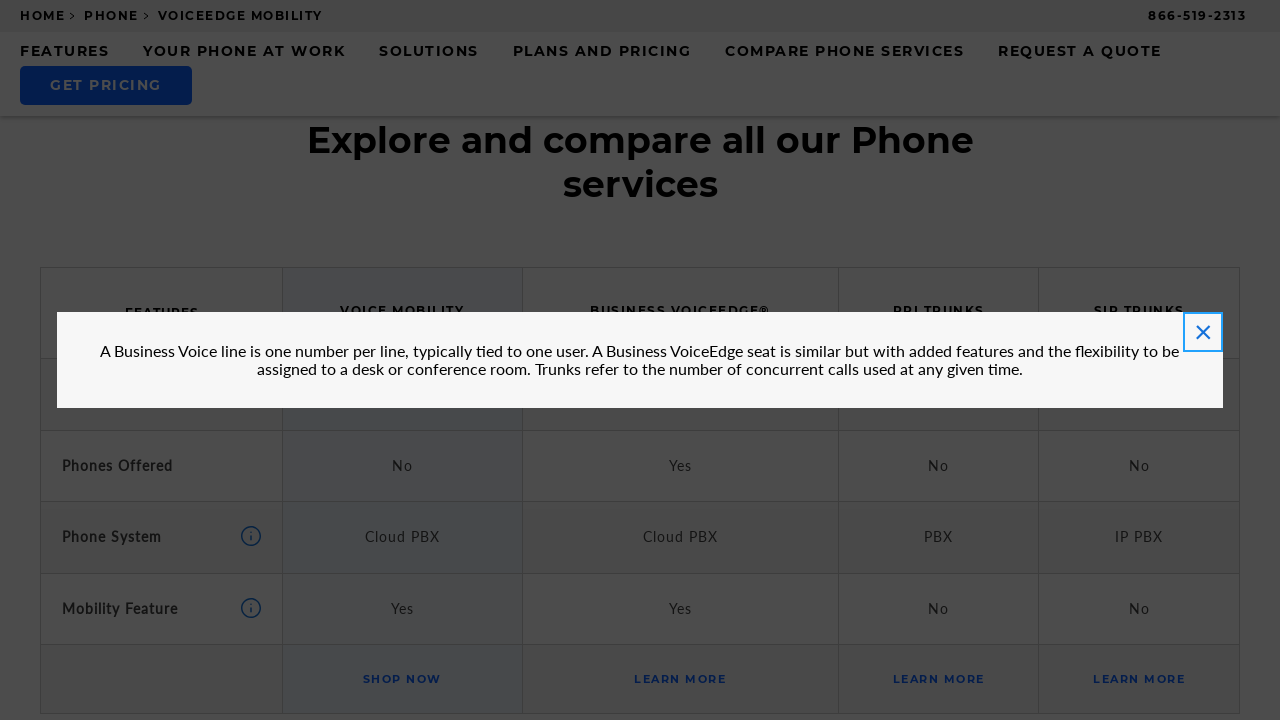

Verified Capacity modal contains expected text
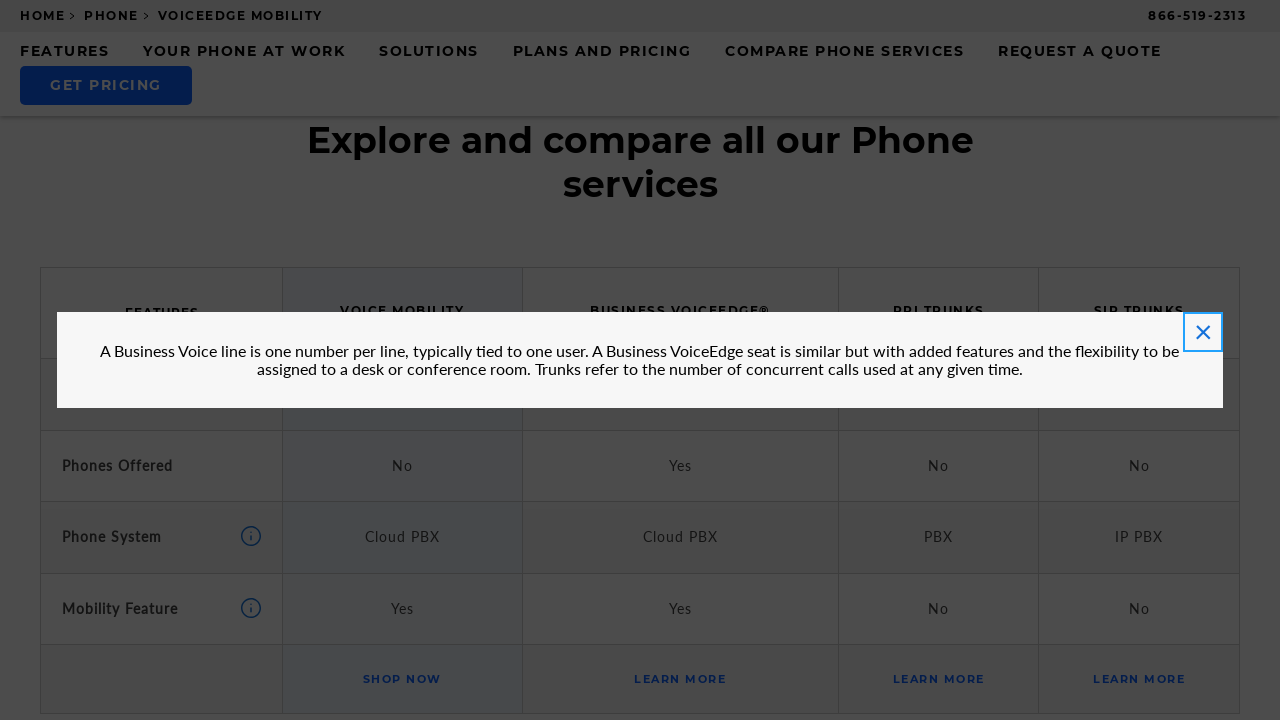

Closed Capacity modal at (1203, 332) on xpath=//*[@id="modal-standard"]/div[2]/button
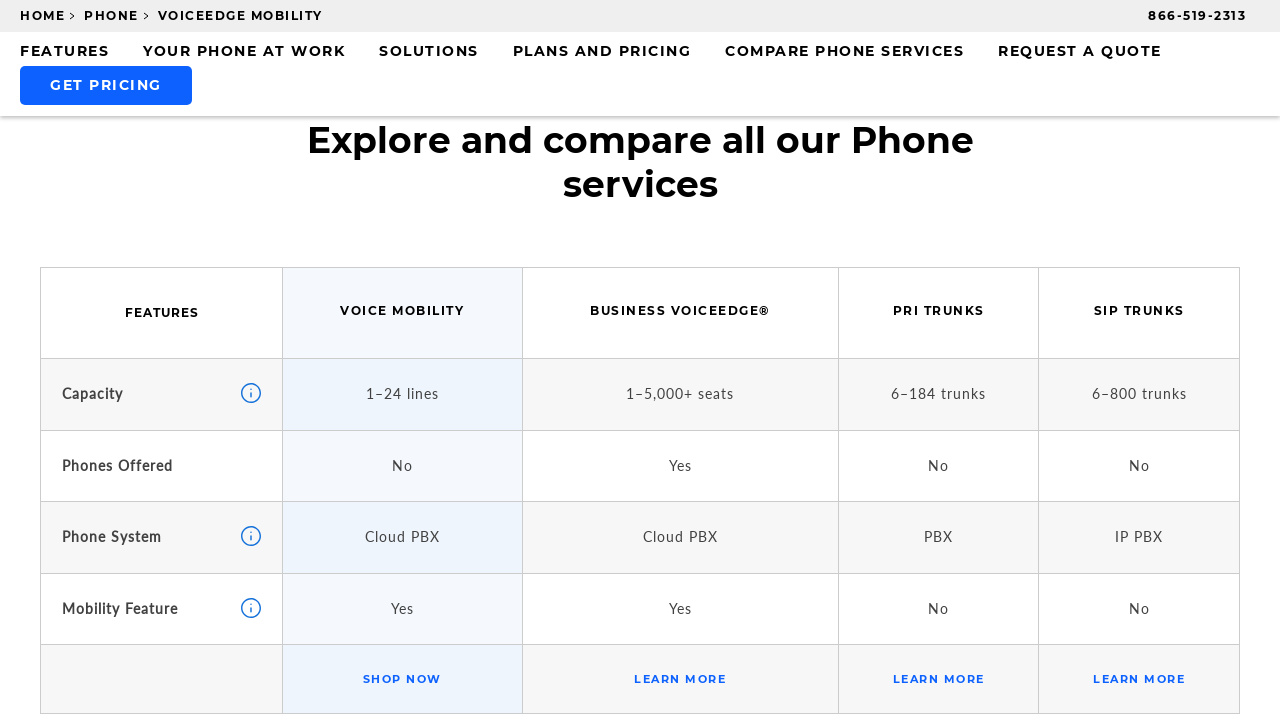

Clicked Phone system radio button at (251, 536) on xpath=//*[@id="cb-table-scroll"]/div/table/tbody/tr[3]/th/button
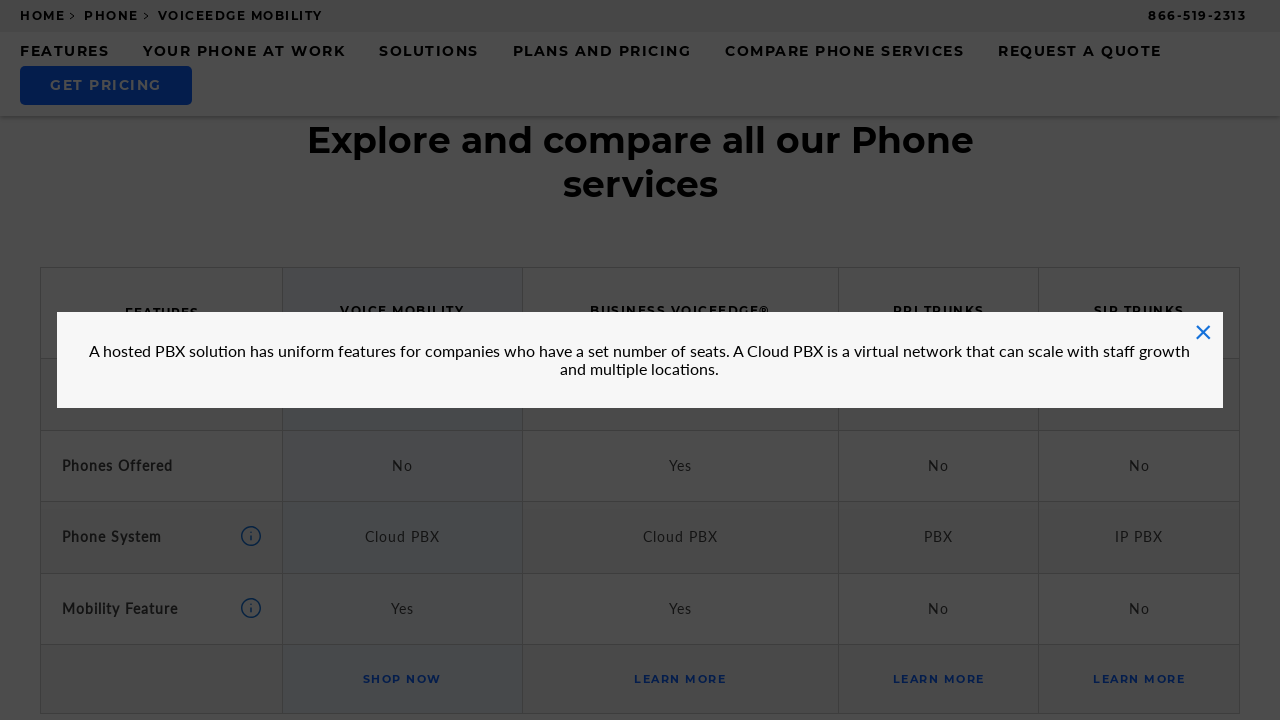

Phone system modal loaded
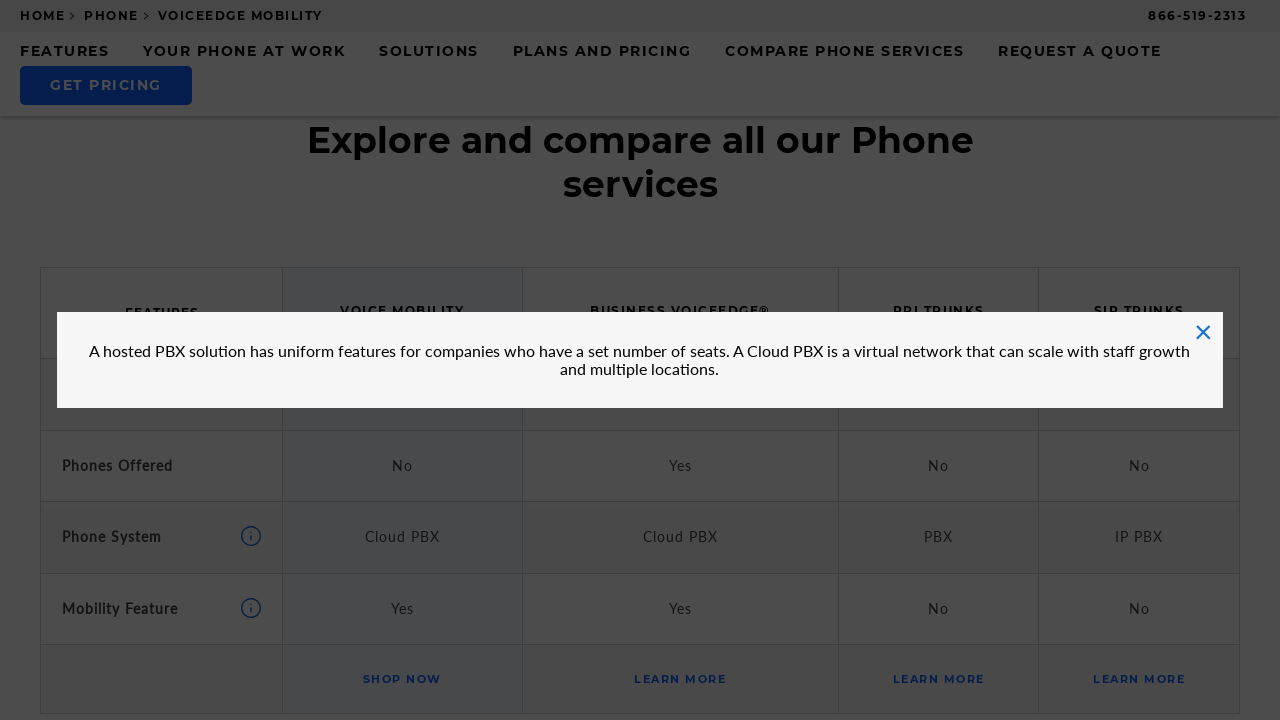

Retrieved Phone system modal text content
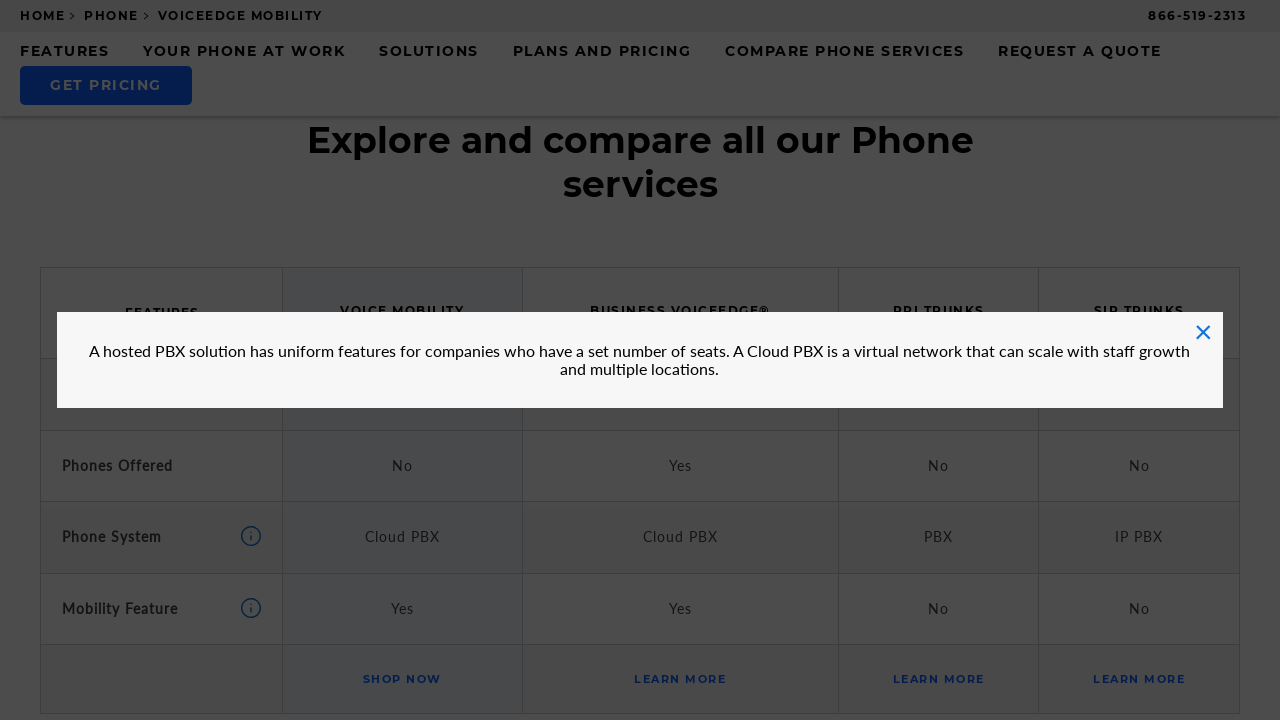

Verified Phone system modal contains expected text
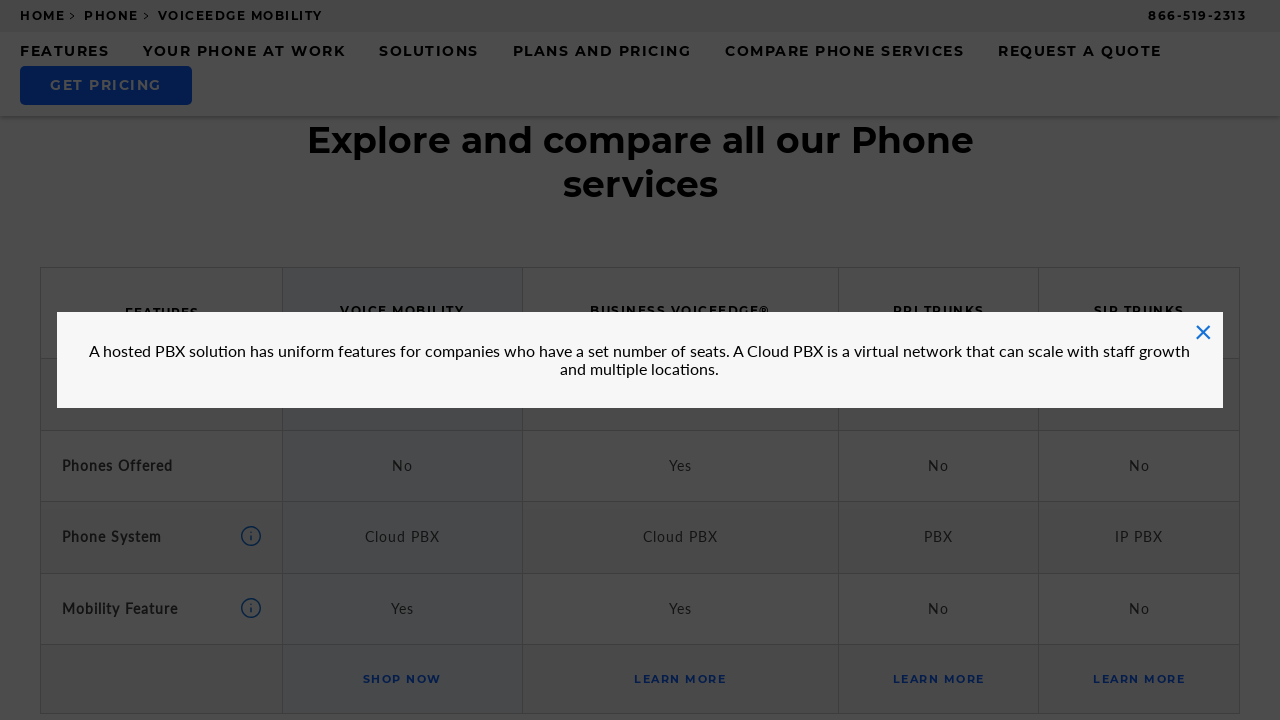

Closed Phone system modal at (1203, 332) on xpath=//*[@id="modal-standard"]/div[2]/button
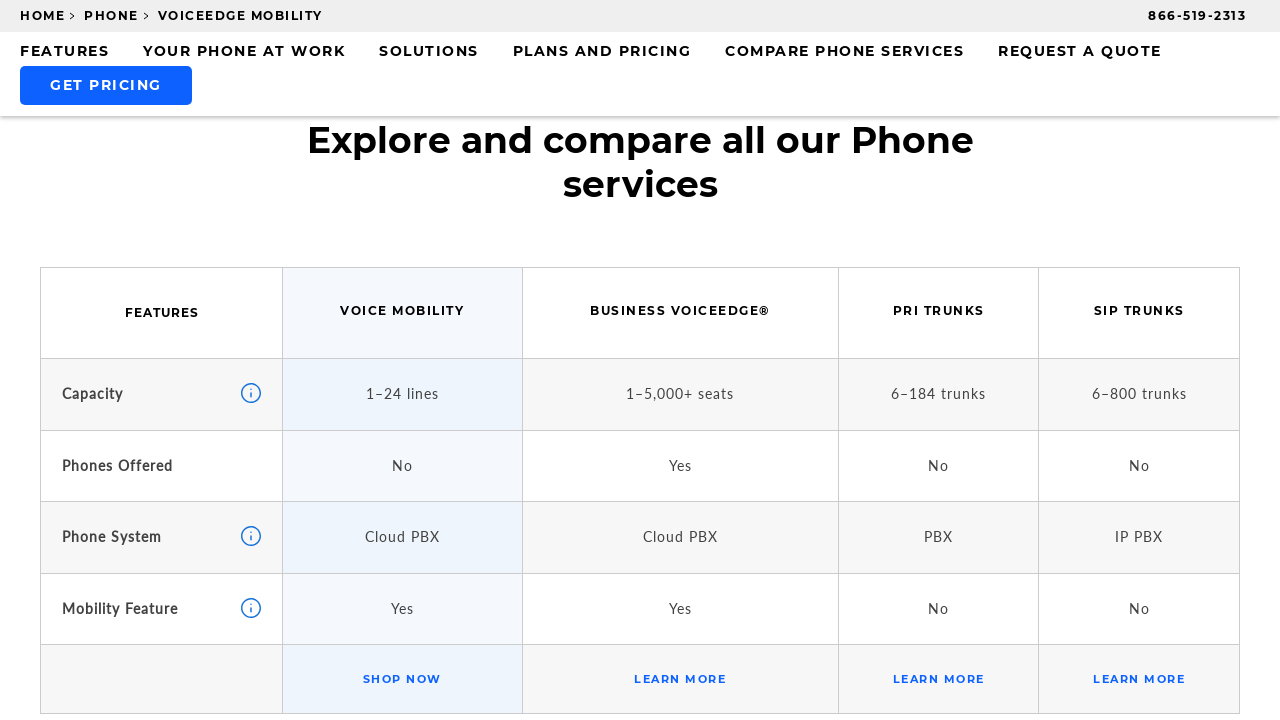

Clicked Mobility feature radio button at (251, 608) on xpath=//*[@id="cb-table-scroll"]/div/table/tbody/tr[4]/th/button
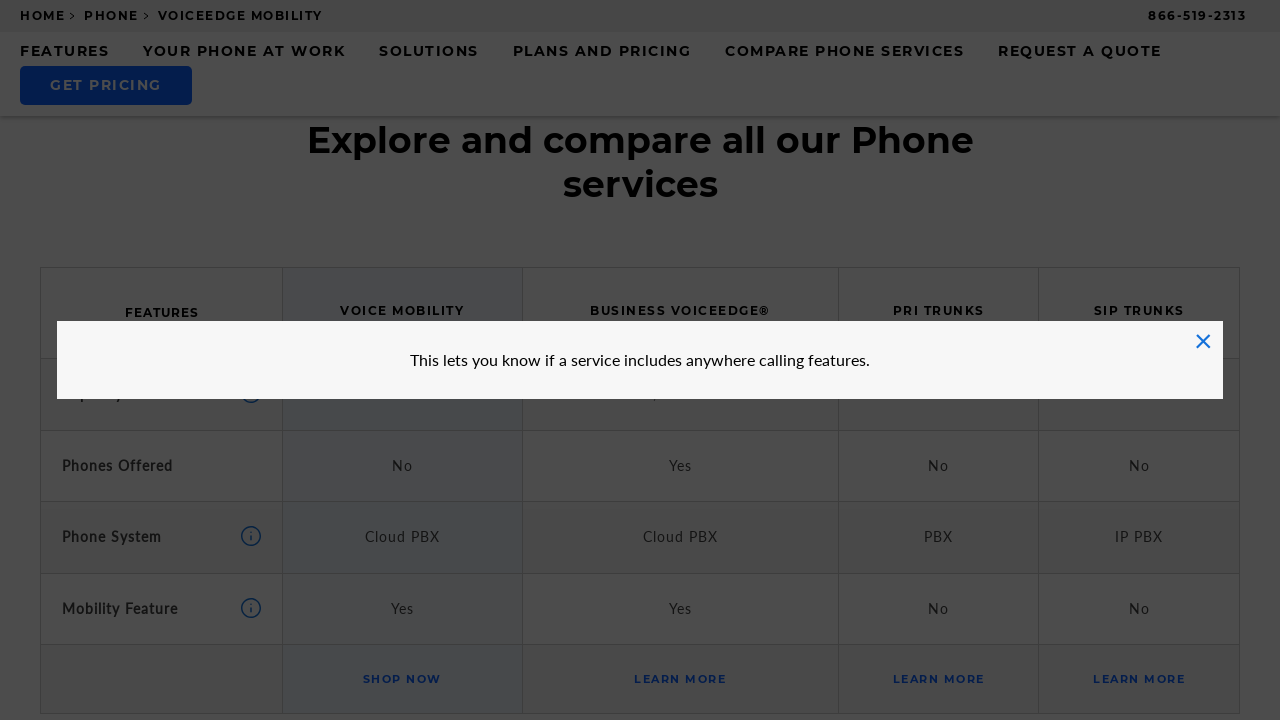

Mobility feature modal loaded
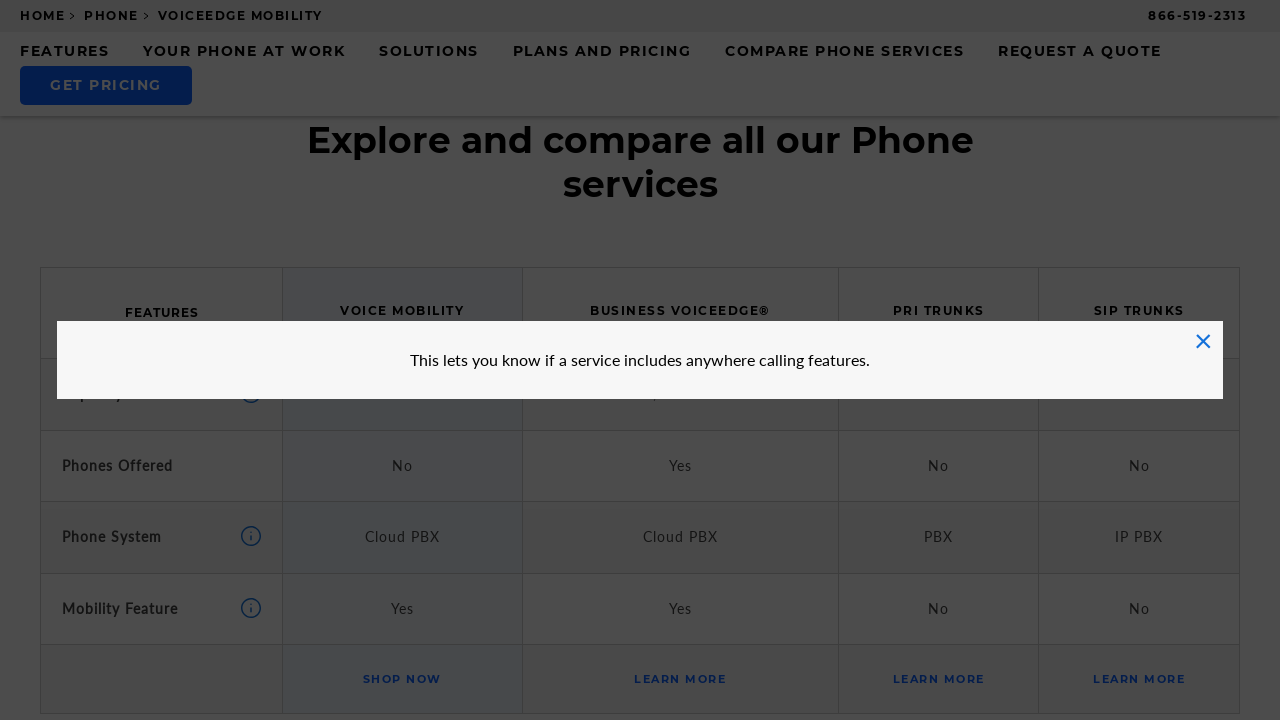

Retrieved Mobility feature modal text content
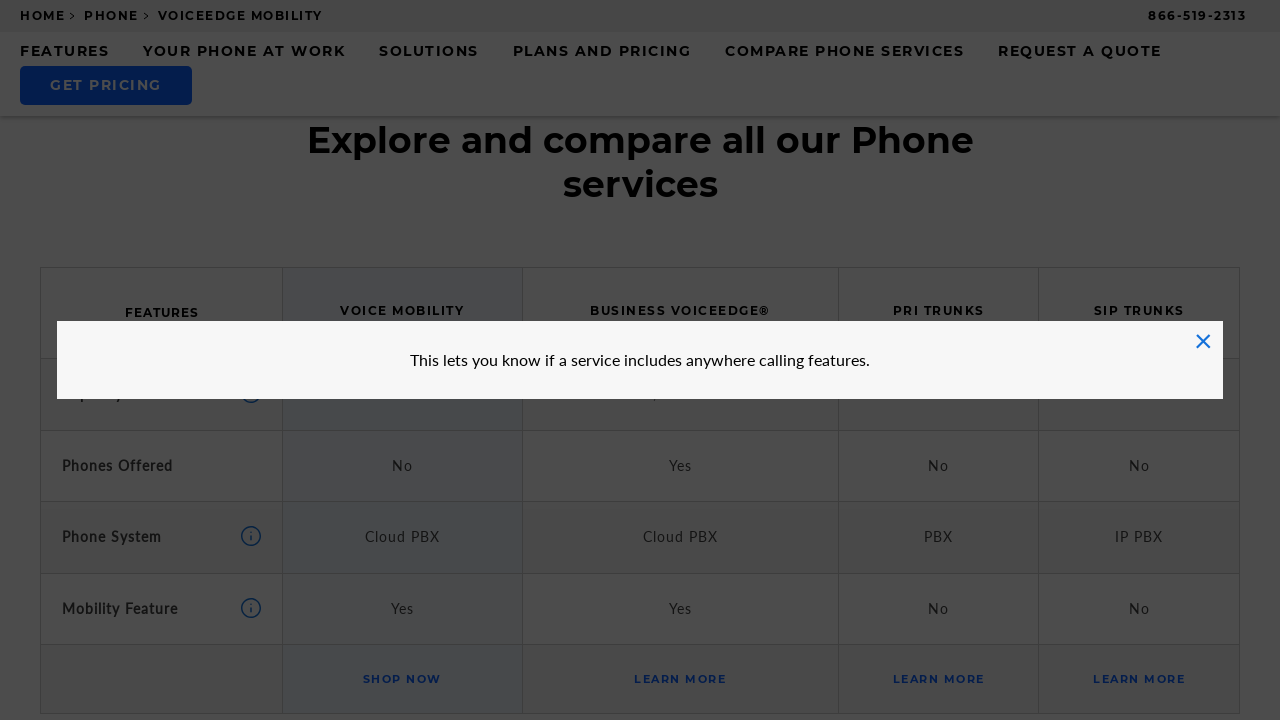

Verified Mobility feature modal contains expected text
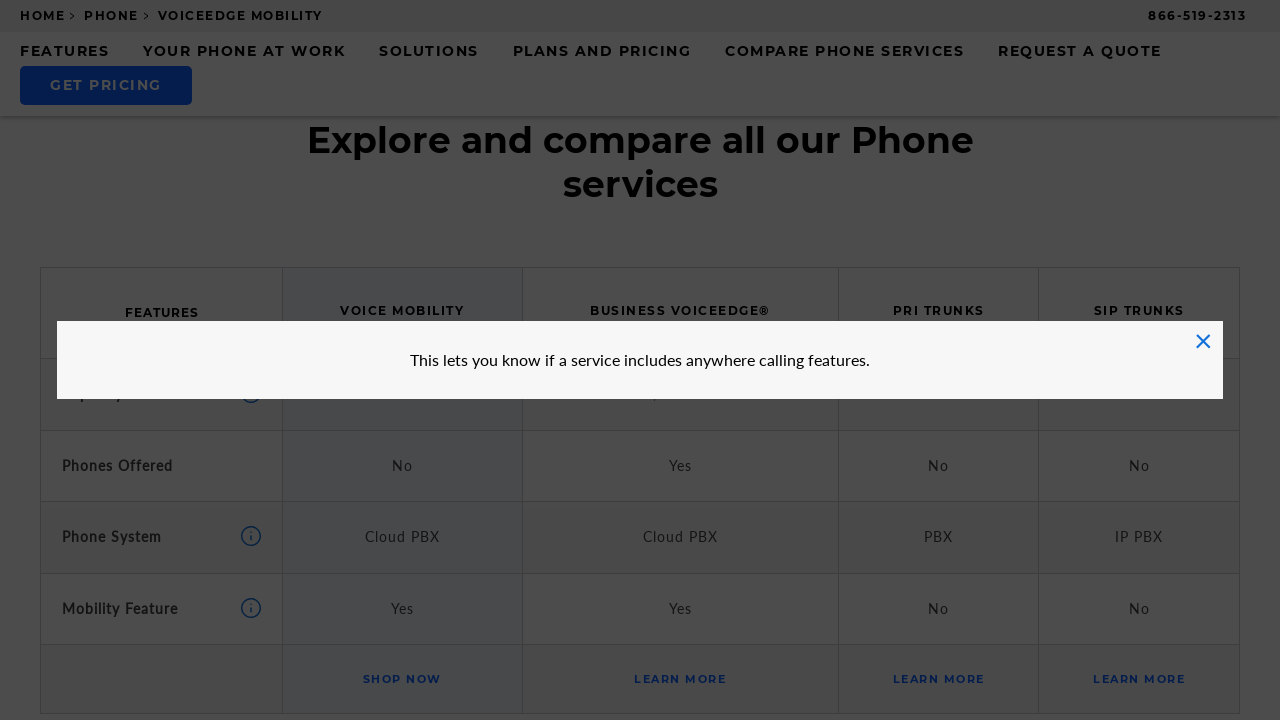

Closed Mobility feature modal at (1203, 341) on xpath=//*[@id="modal-standard"]/div[2]/button
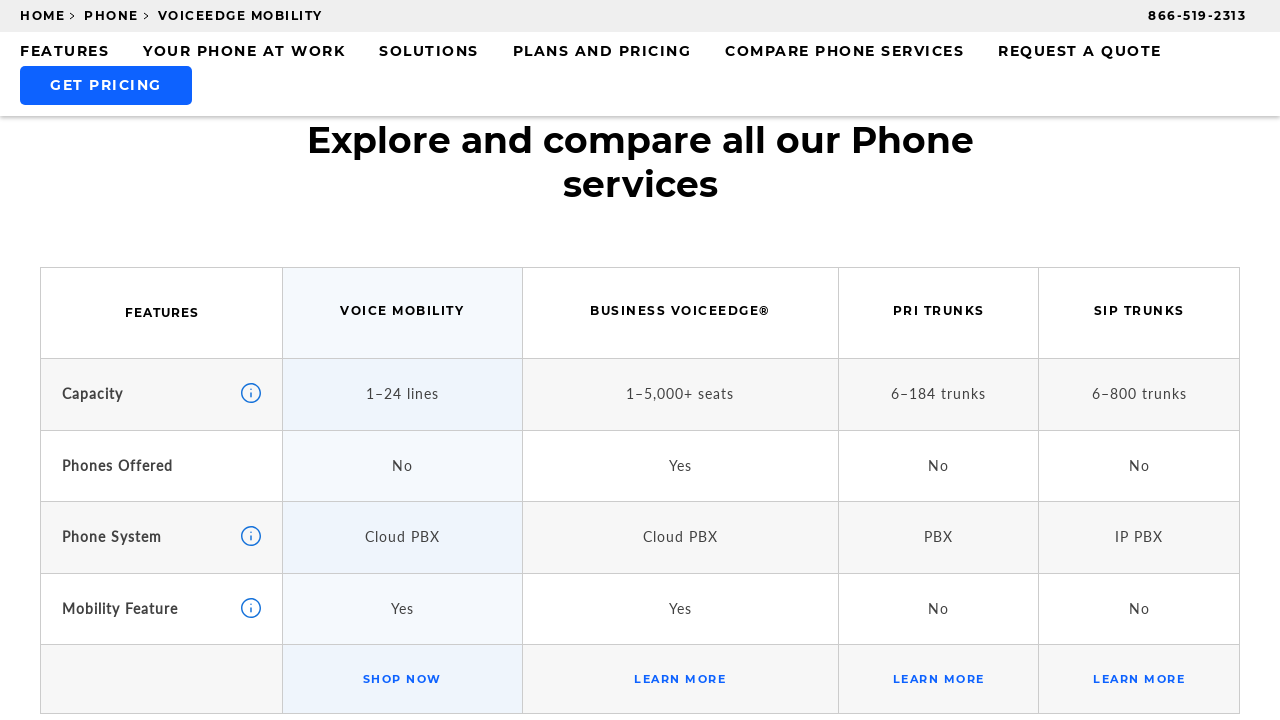

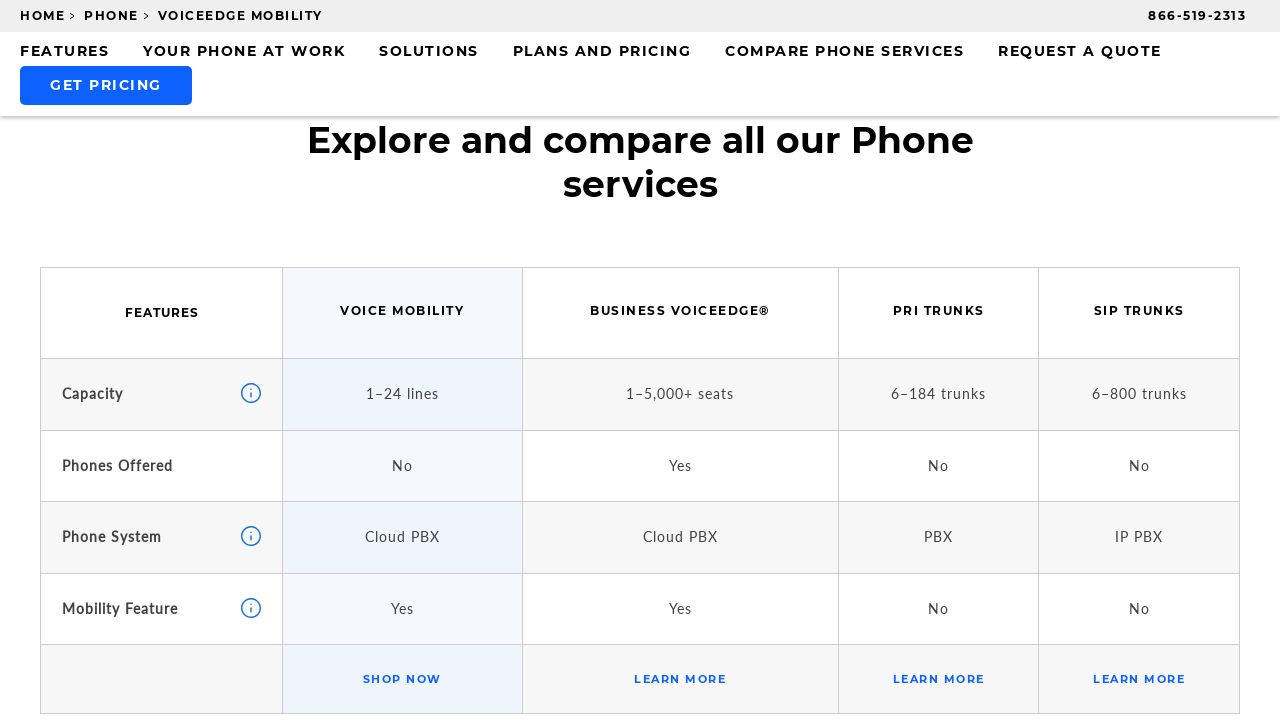